Tests cookie management functionality by retrieving, adding, and deleting cookies on the TechProEducation website

Starting URL: https://techproeducation.com

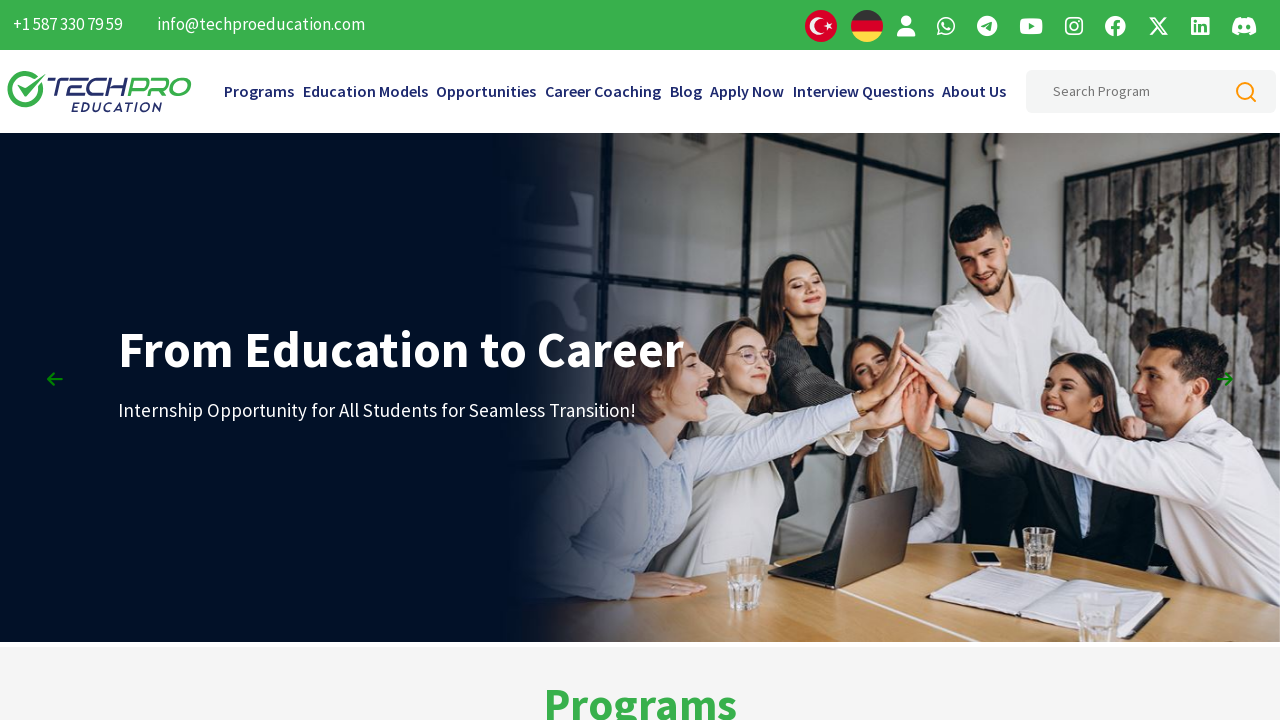

Retrieved all cookies from the page
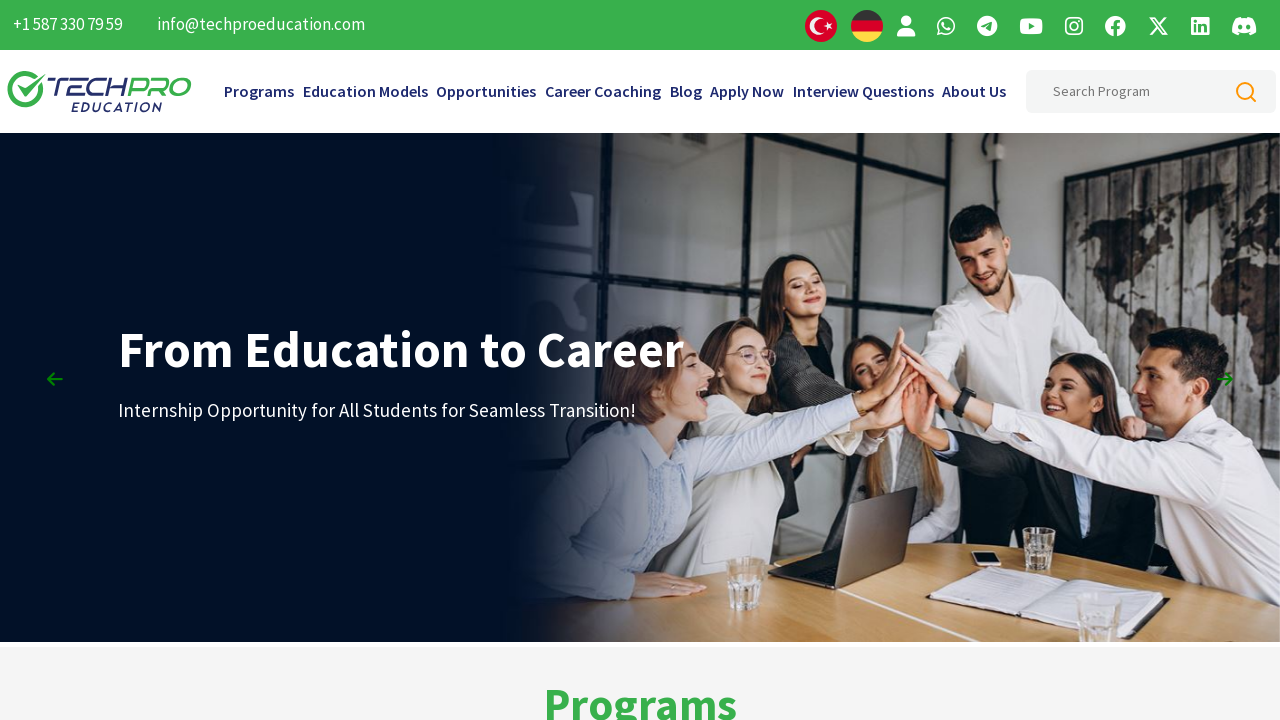

Printed 2 cookie names and values
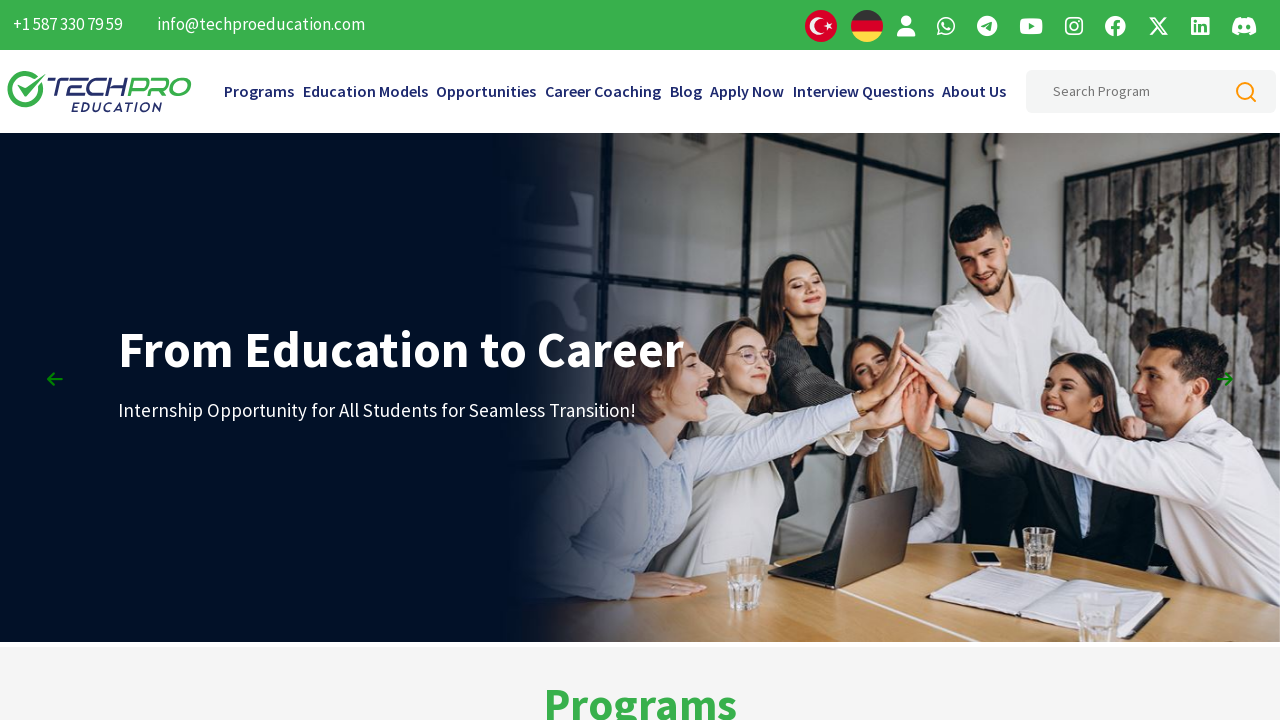

Added new cookie 'myCookie' with value '123456789'
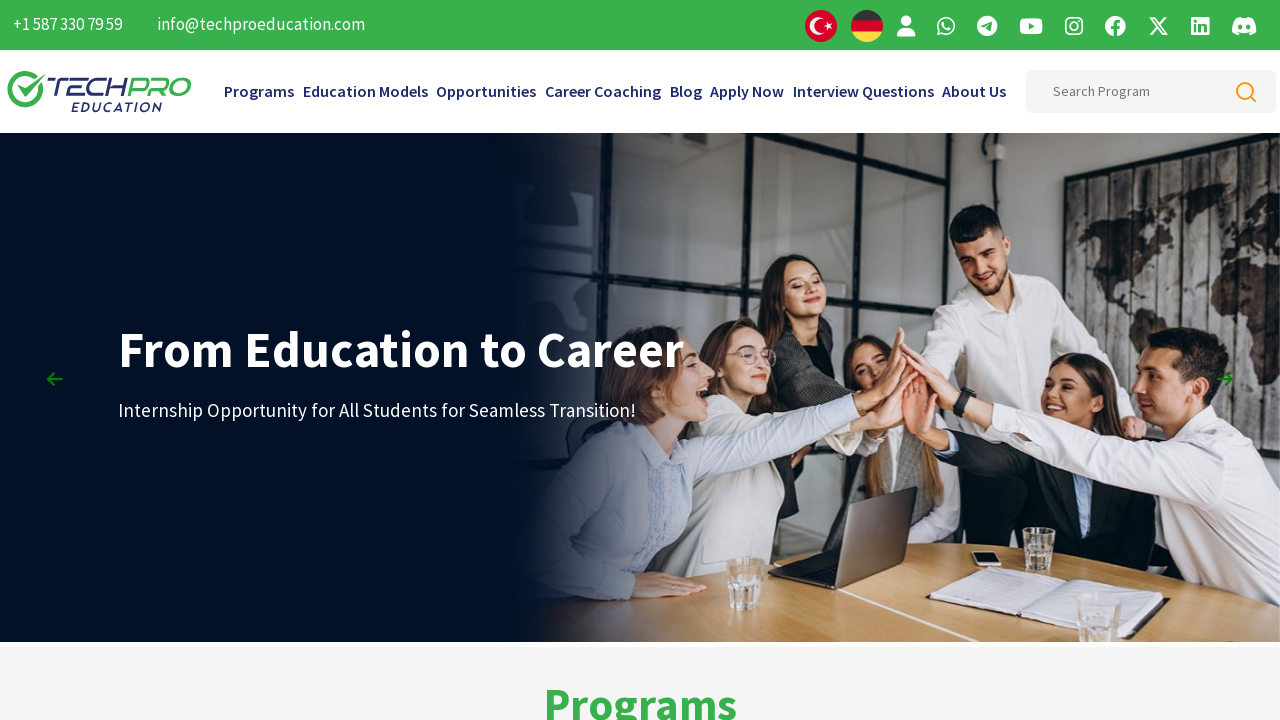

Retrieved all cookies after adding new cookie
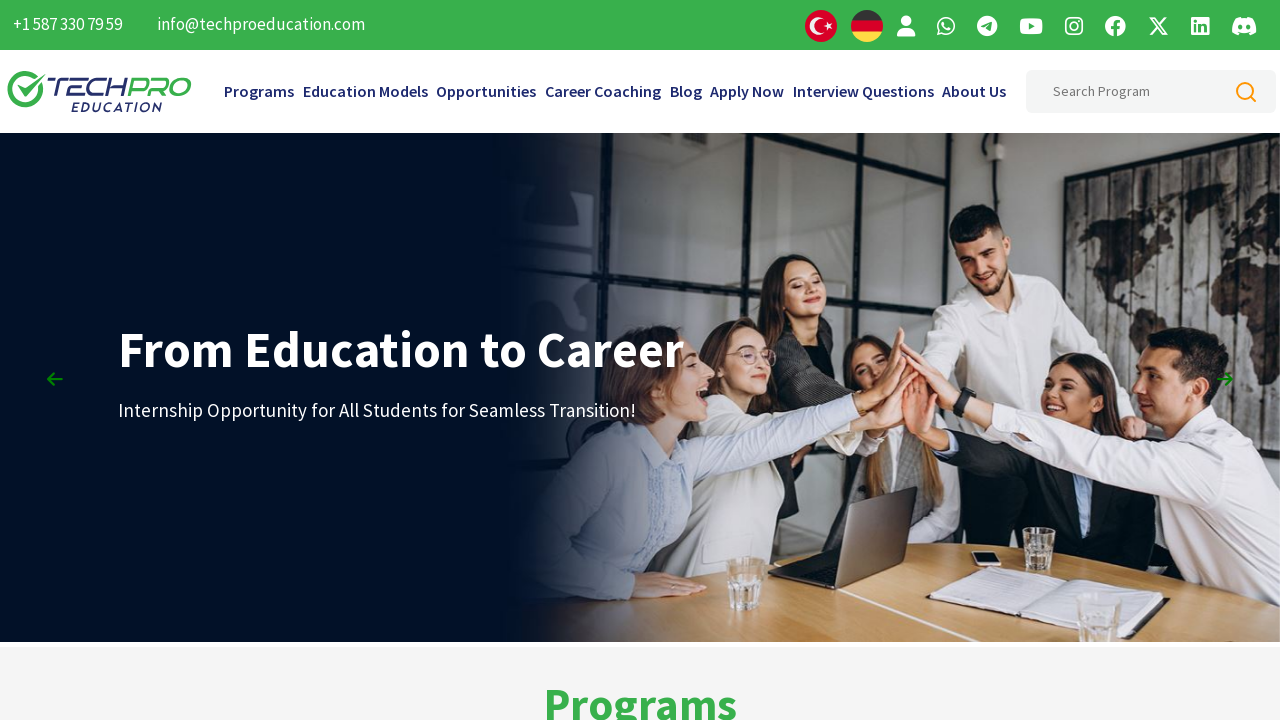

Printed 3 cookie names and values after addition
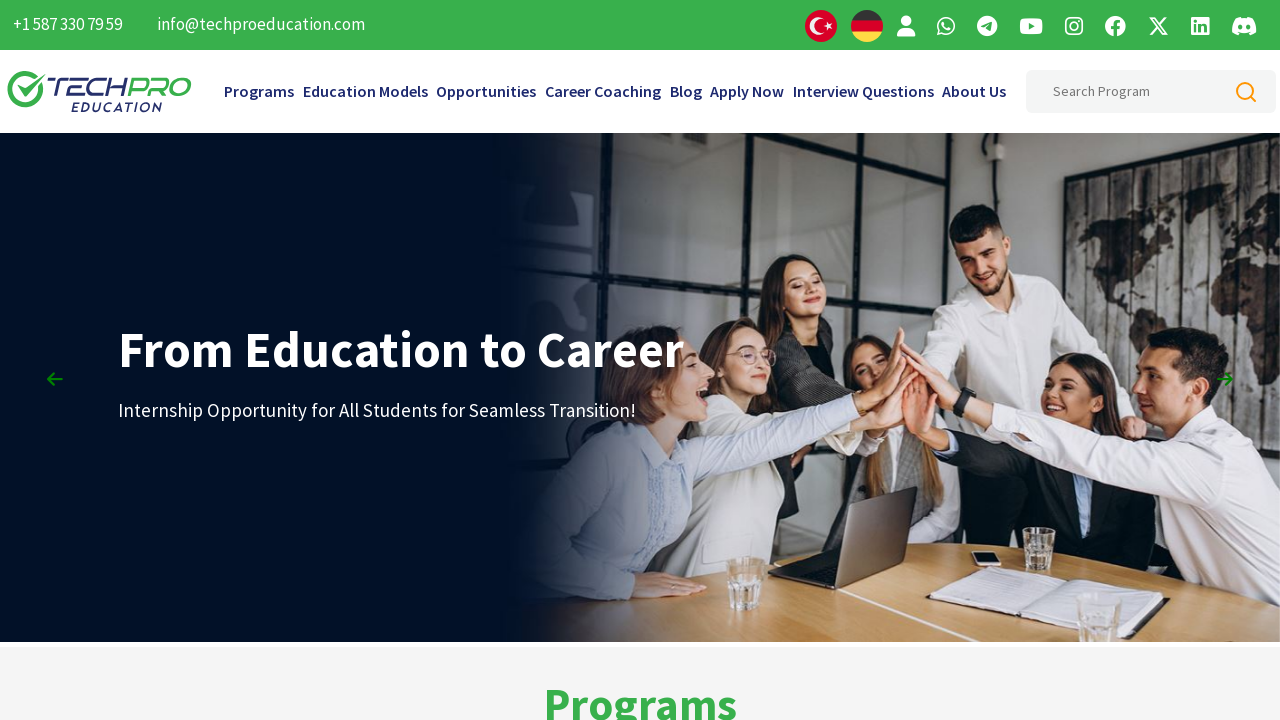

Deleted the 'myCookie' cookie by name
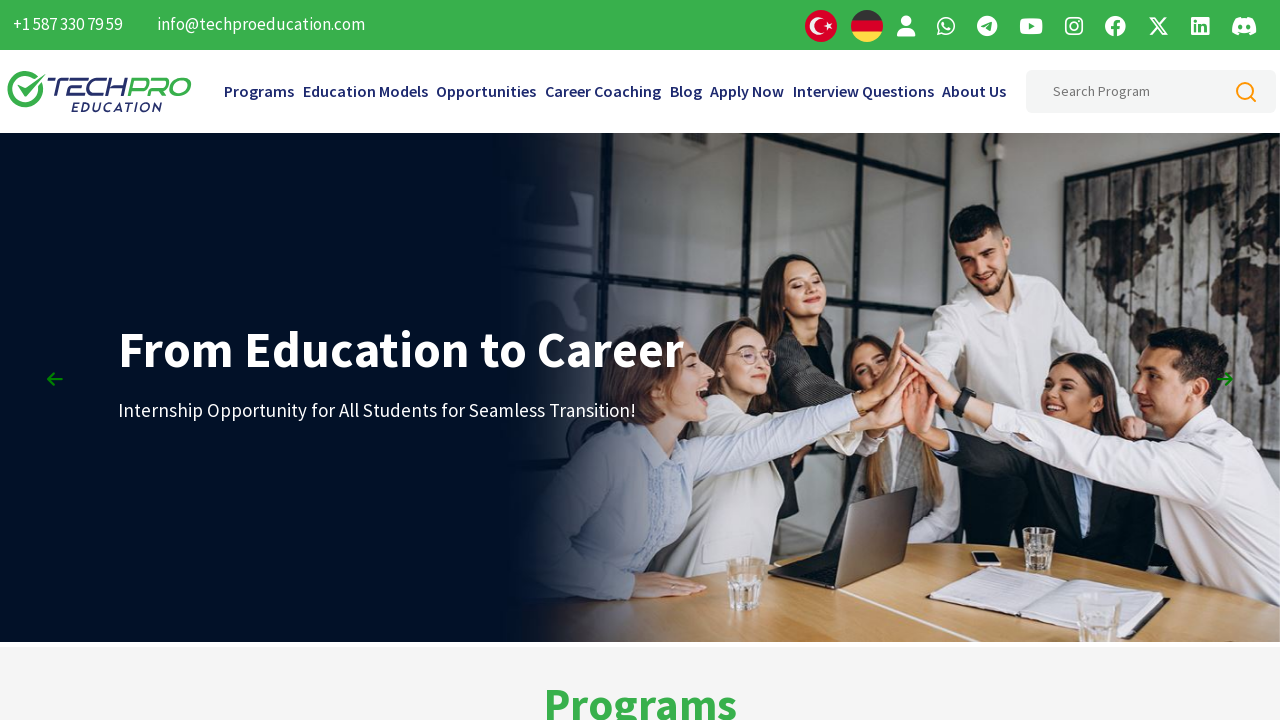

Cleared all remaining cookies
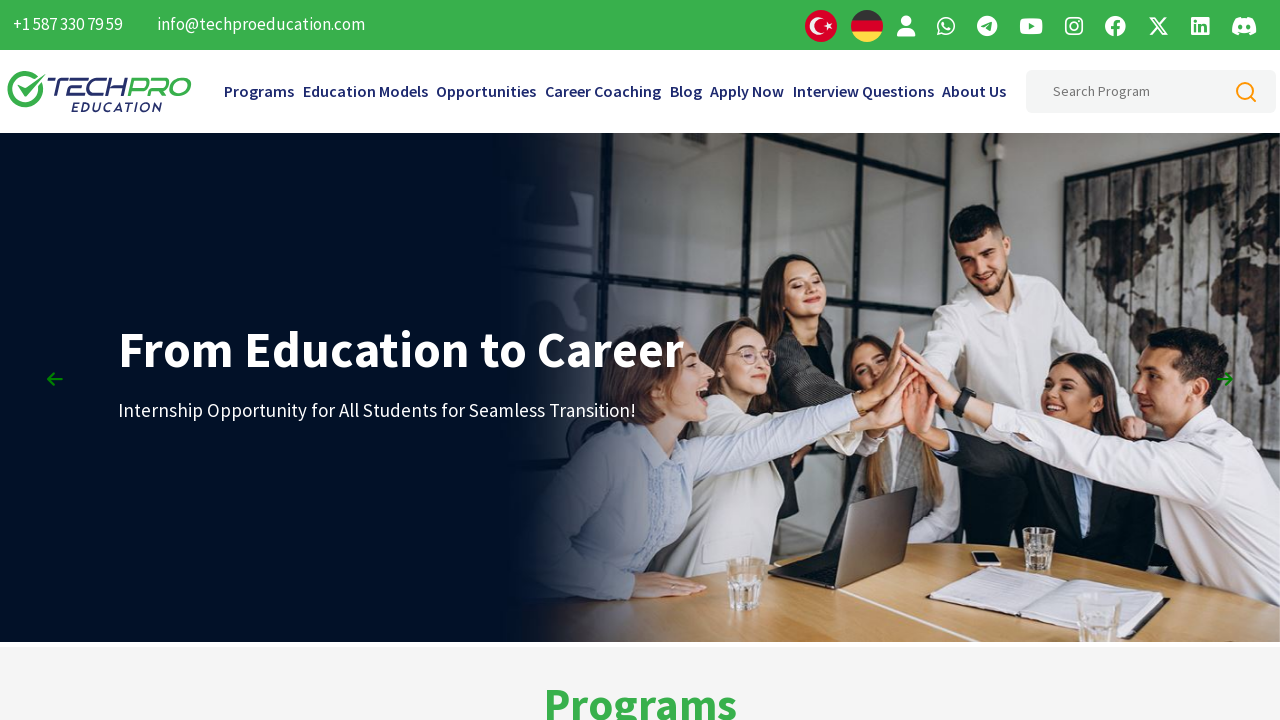

Retrieved all cookies after clearing
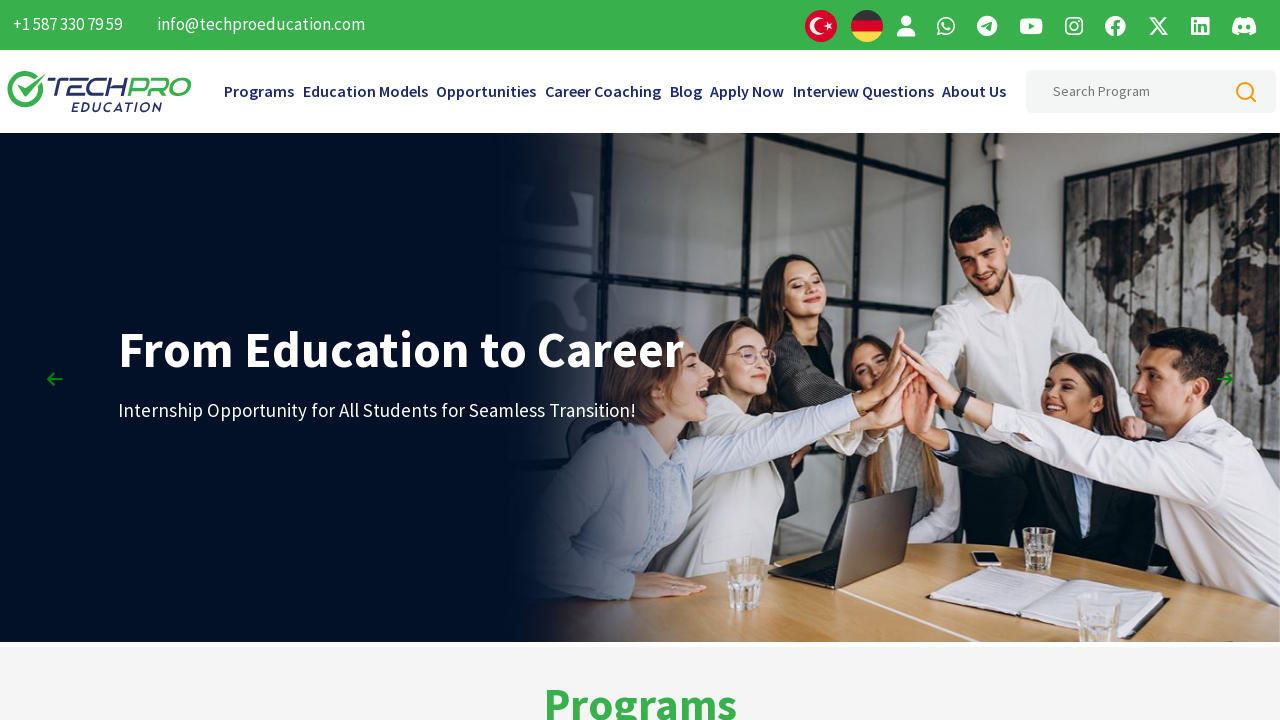

Verified final cookie count: 0 cookies remaining
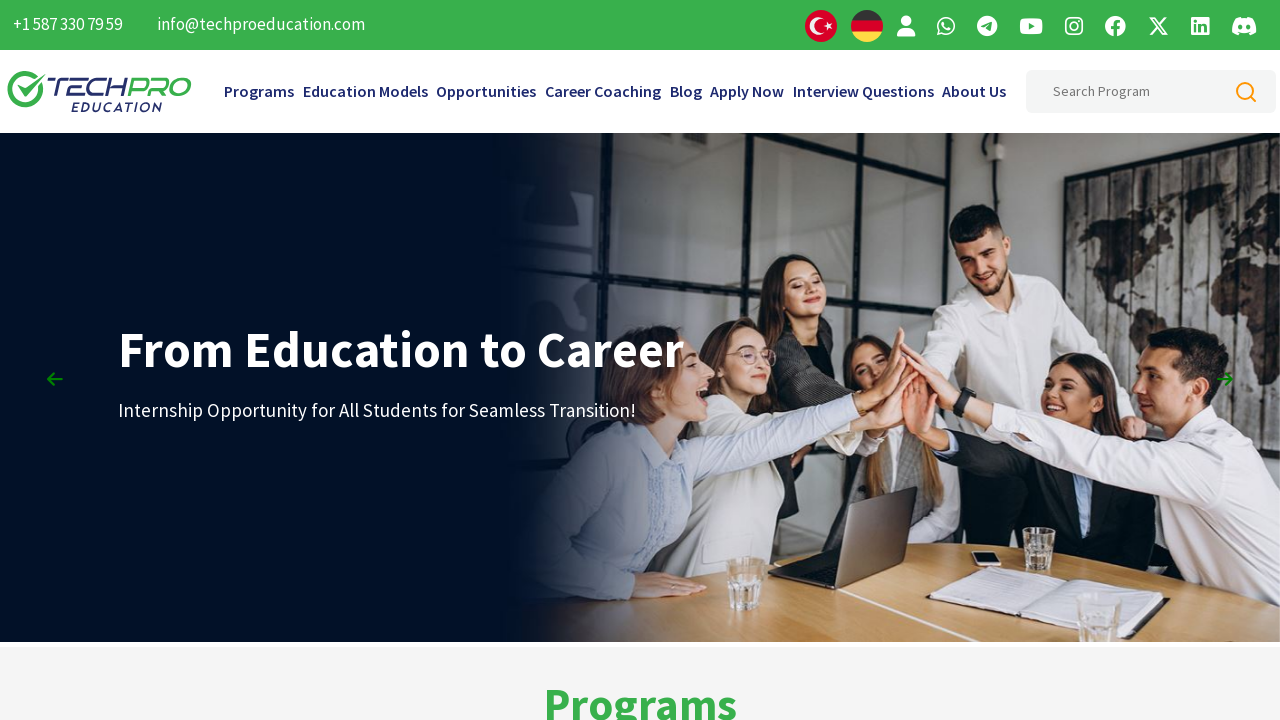

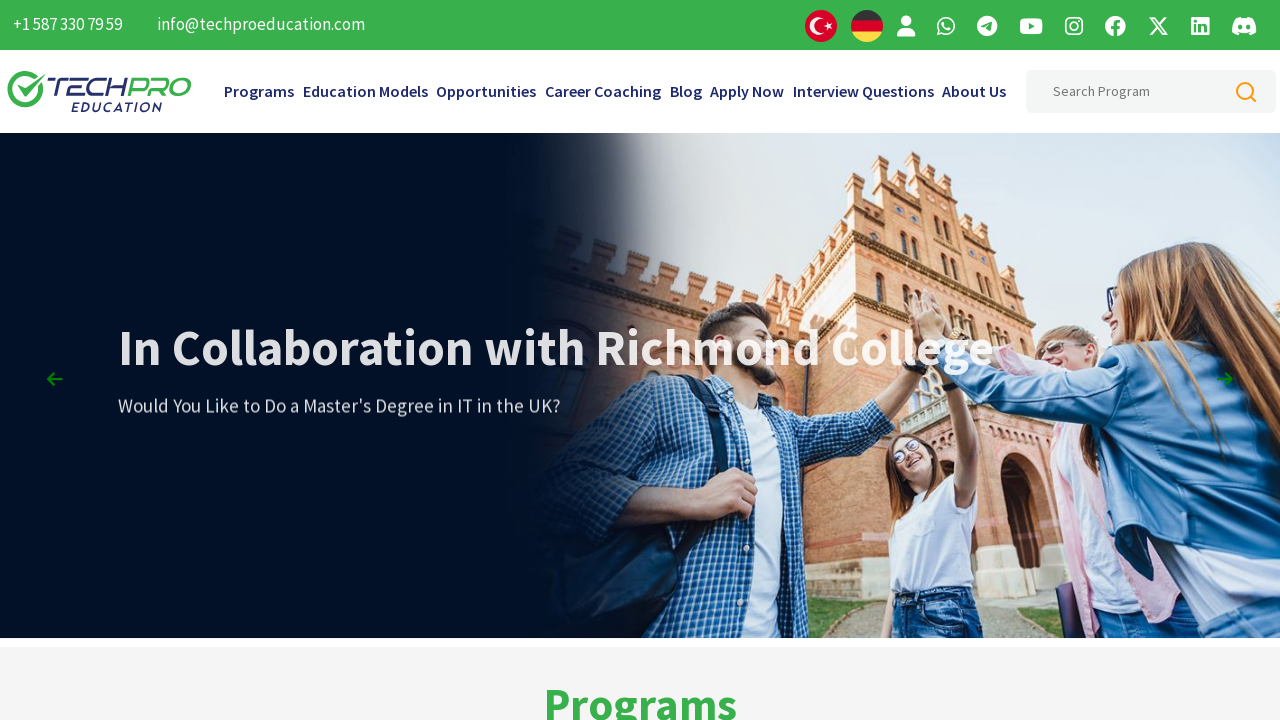